Tests the search functionality on Python.org by entering a search query and submitting the form

Starting URL: https://www.python.org

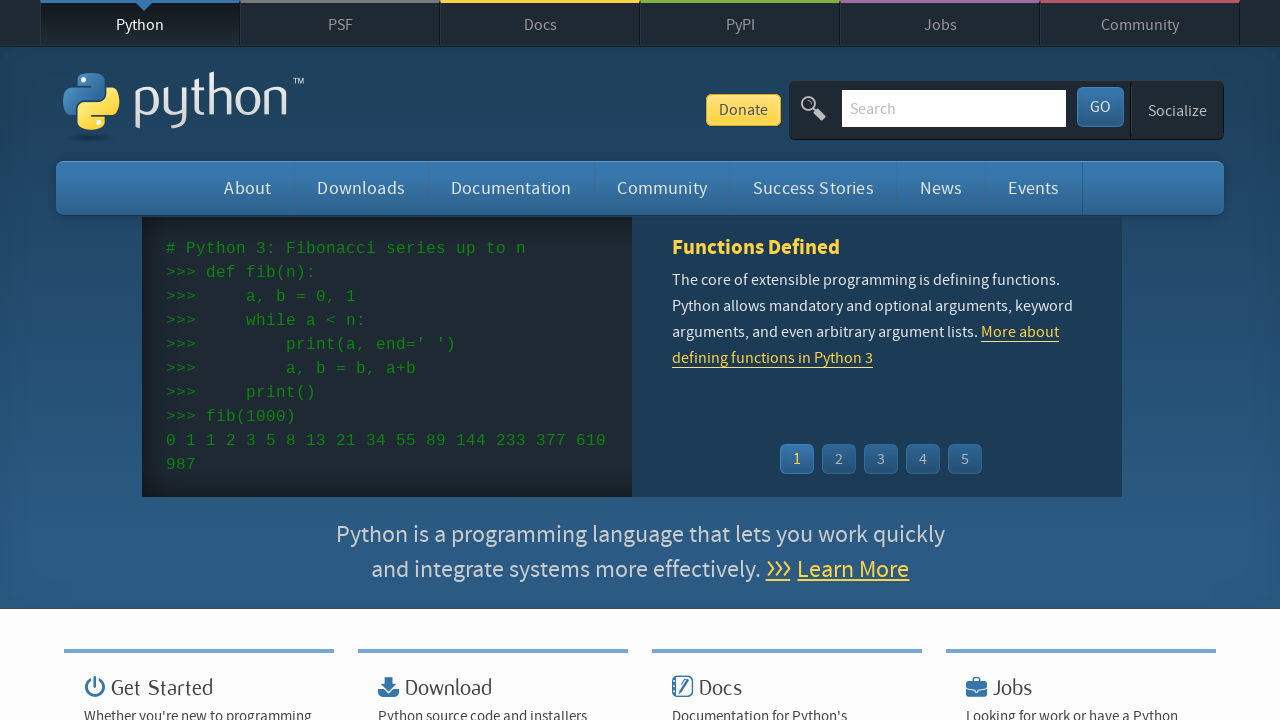

Filled search bar with 'getting started with python' on input[name='q']
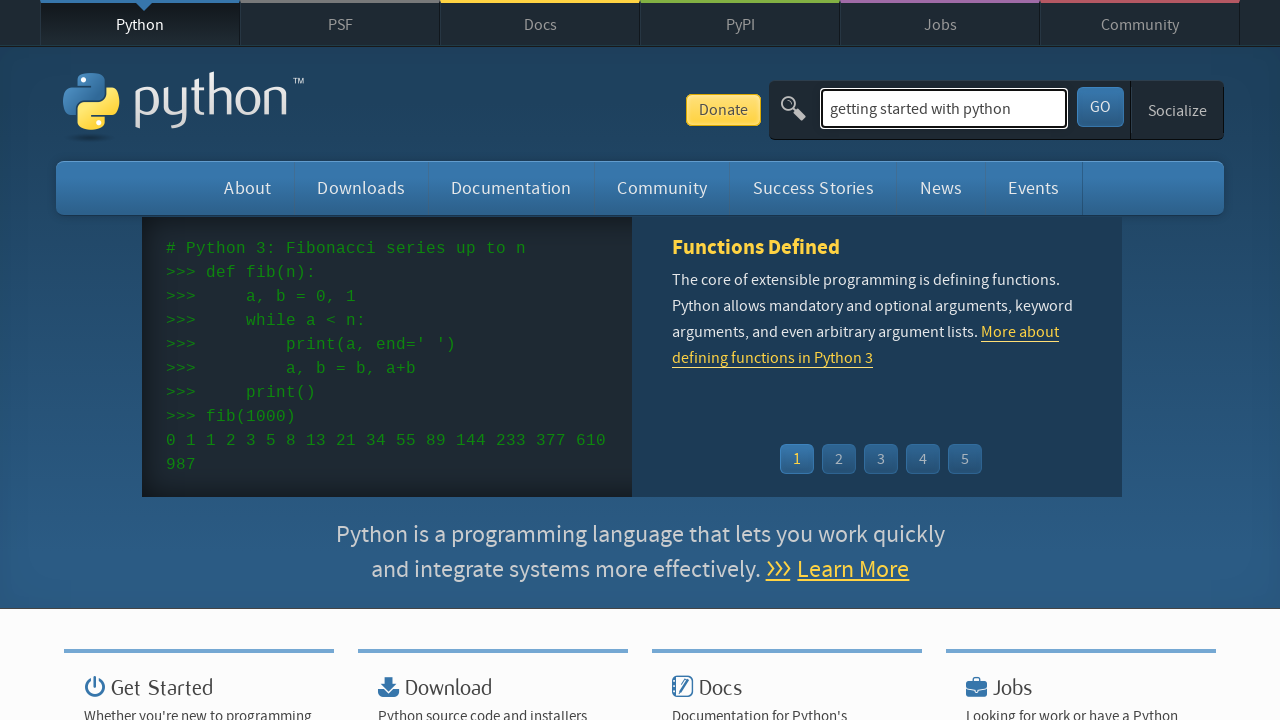

Pressed Enter to submit the search form on input[name='q']
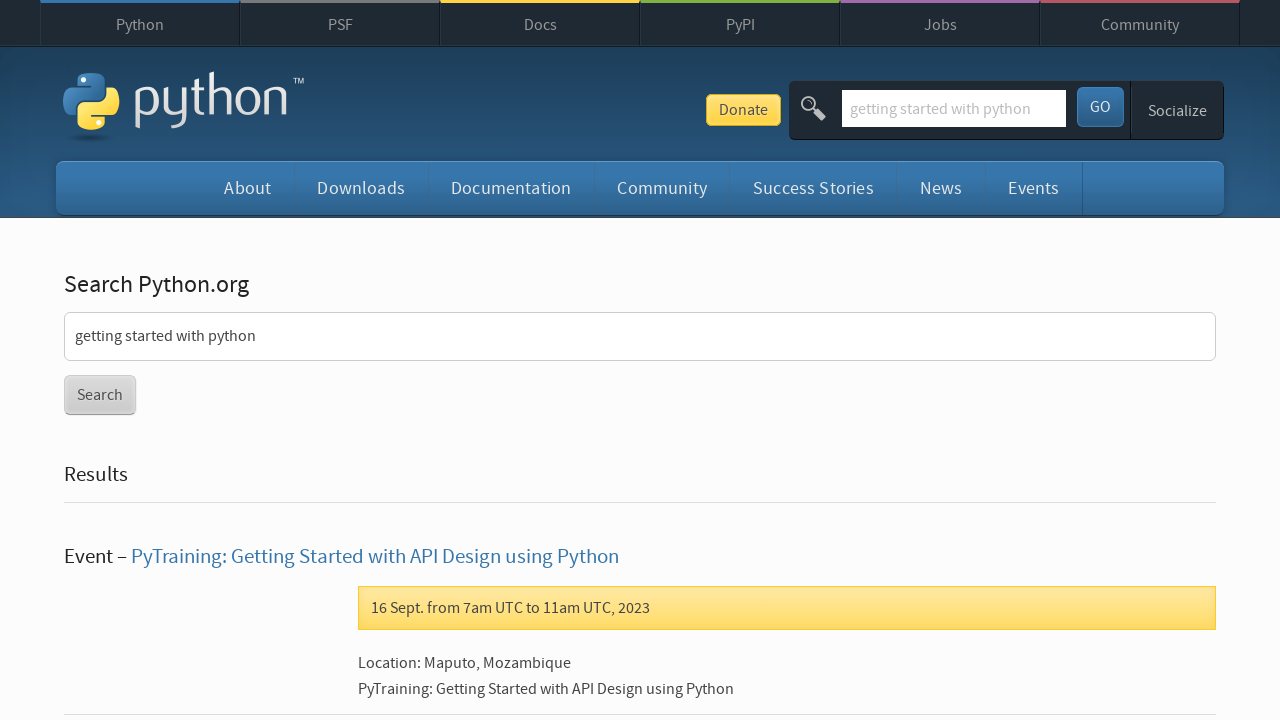

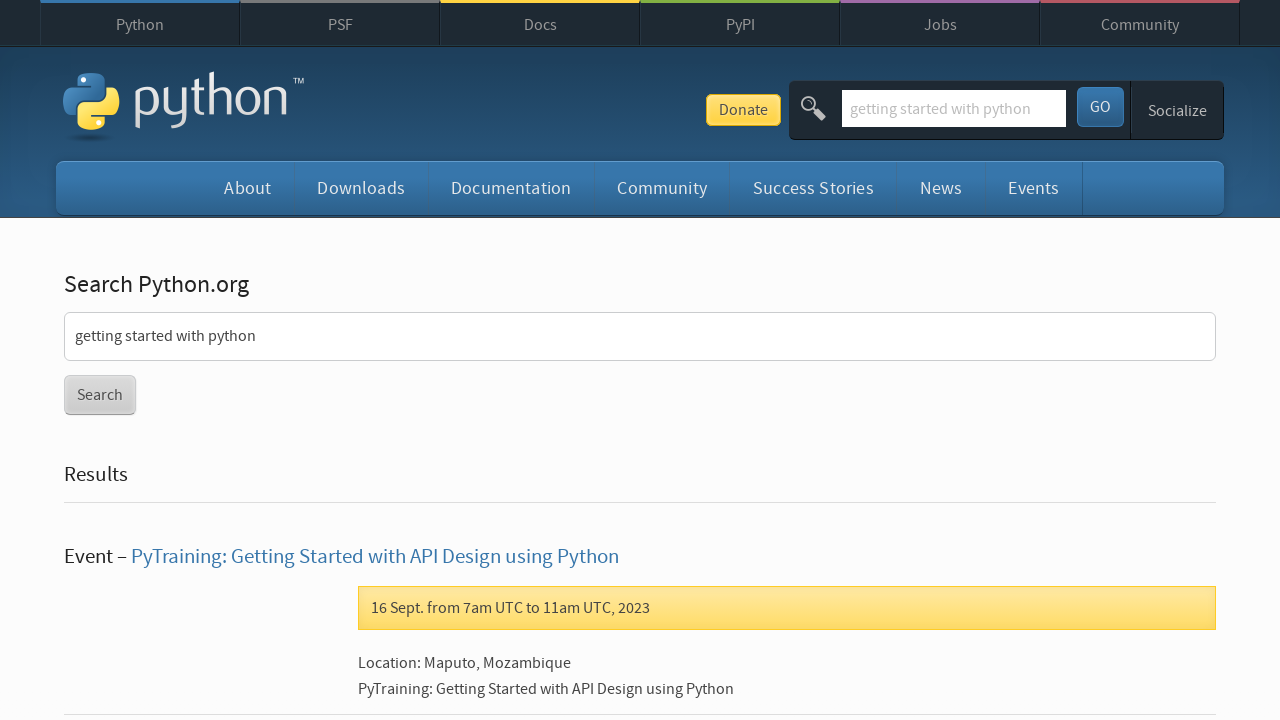